Tests FAQ accordion item 2 by clicking to expand it and verifying the answer text about ordering multiple scooters

Starting URL: https://qa-scooter.praktikum-services.ru/

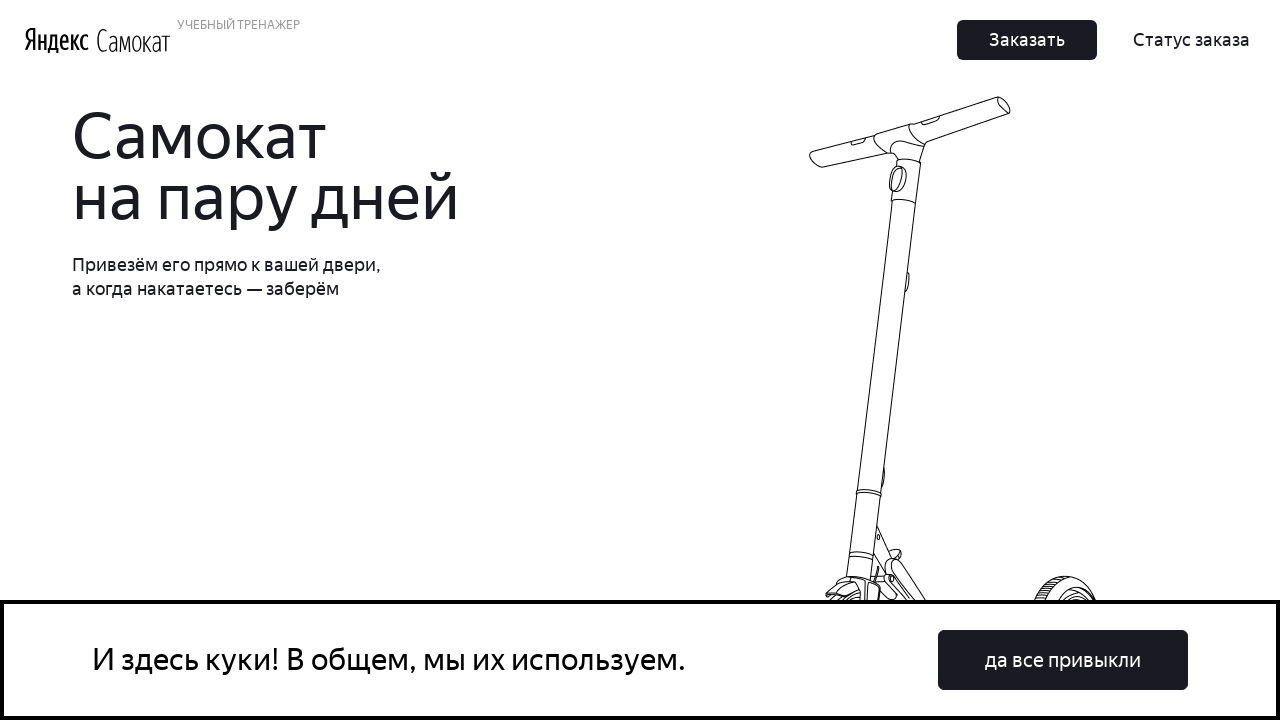

Page loaded - disclaimer header visible
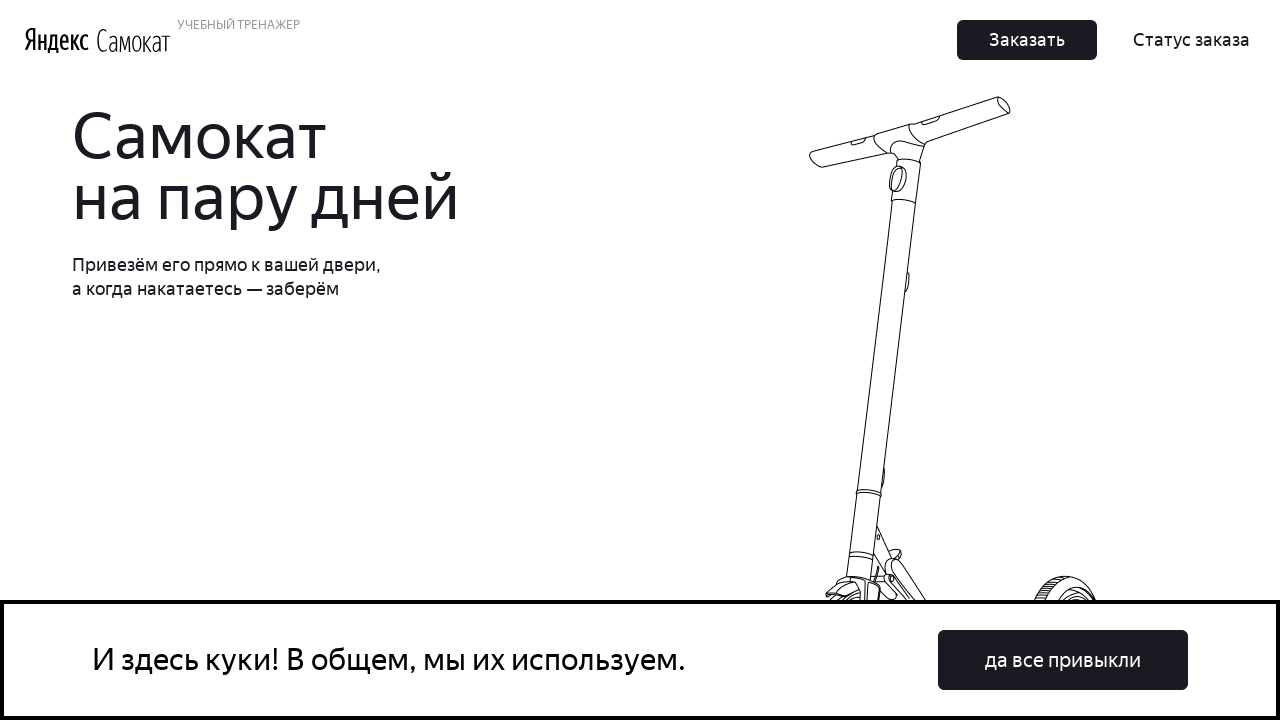

Located FAQ accordion item 2
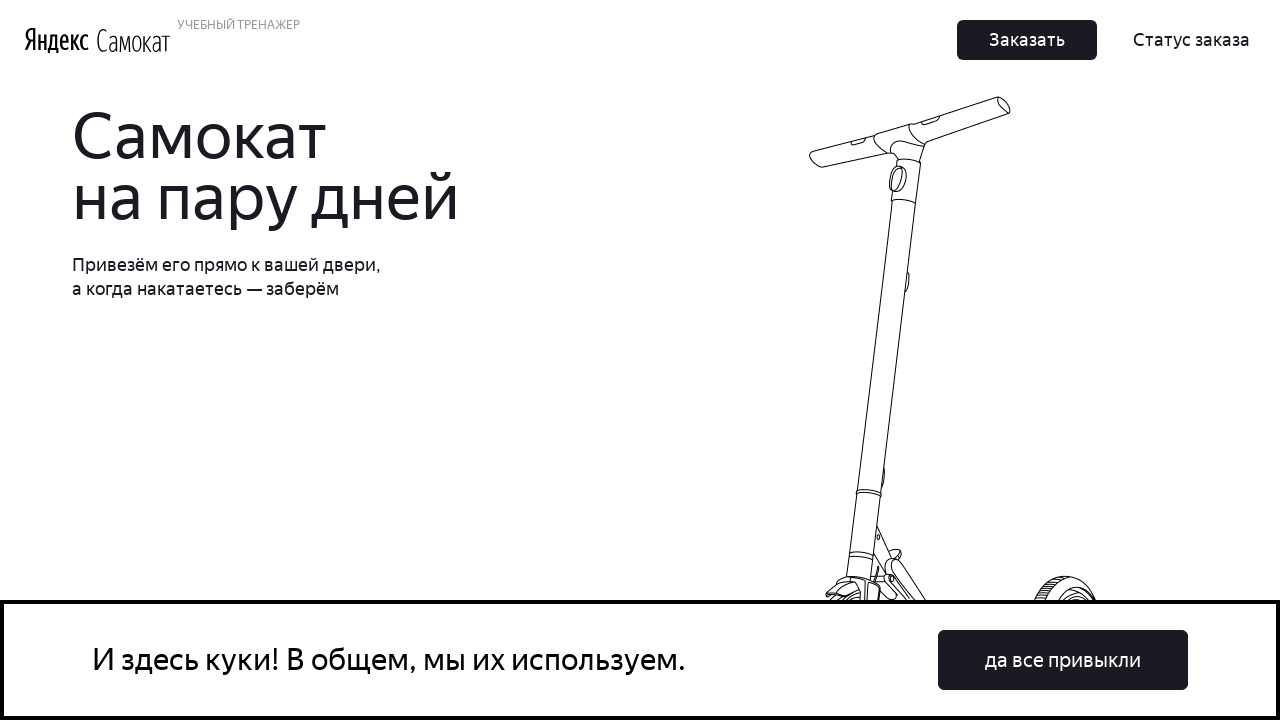

Scrolled to FAQ accordion item 2
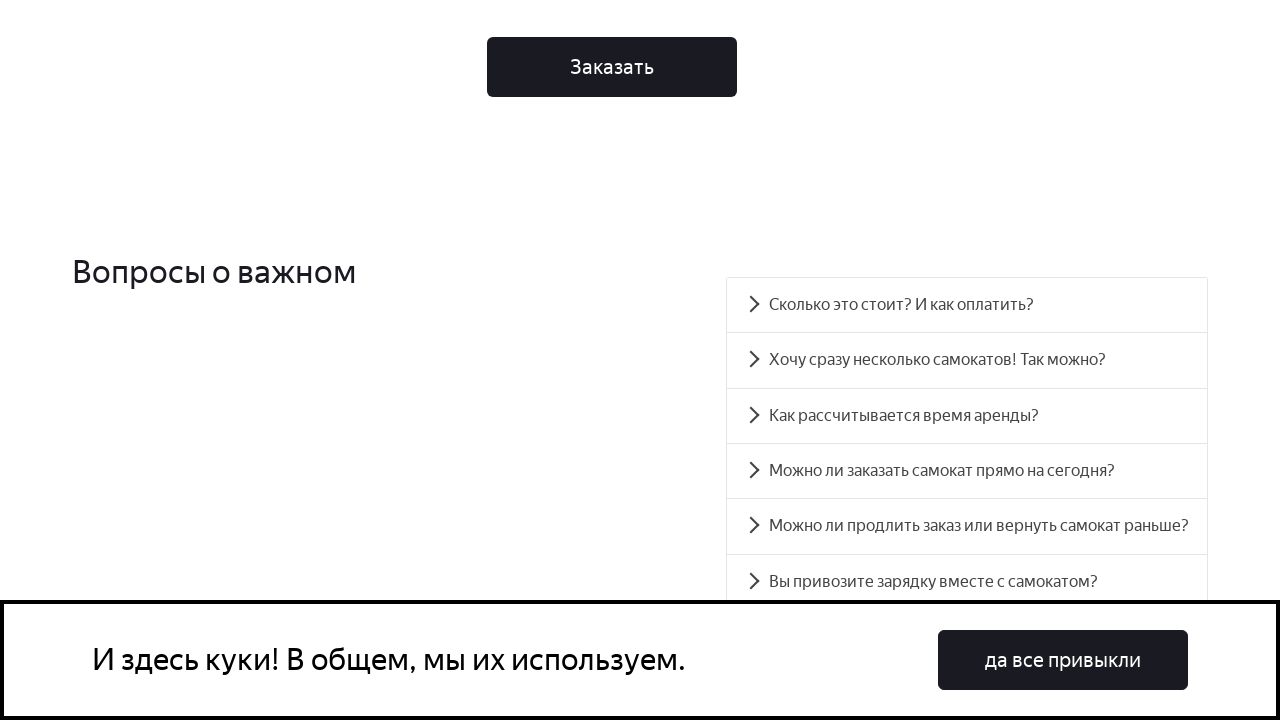

Clicked on FAQ accordion item 2 to expand at (967, 360) on #accordion__heading-1
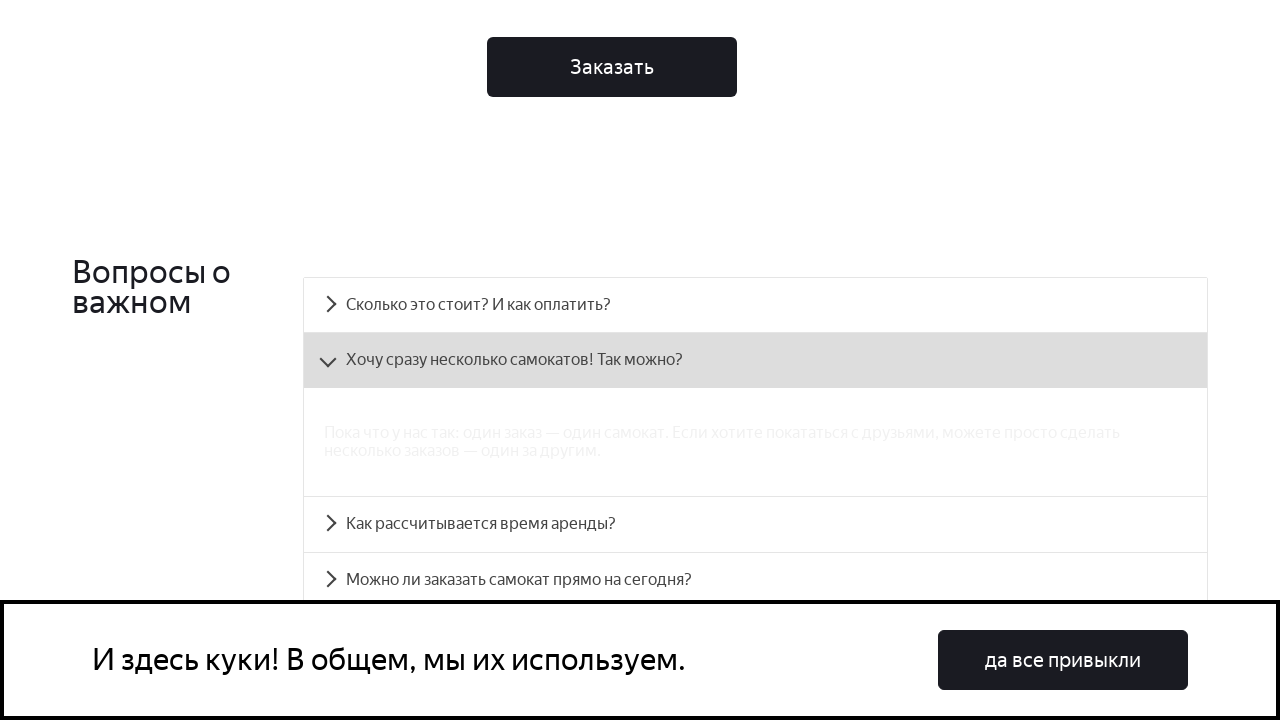

FAQ accordion item 2 expanded - answer text about ordering multiple scooters is now visible
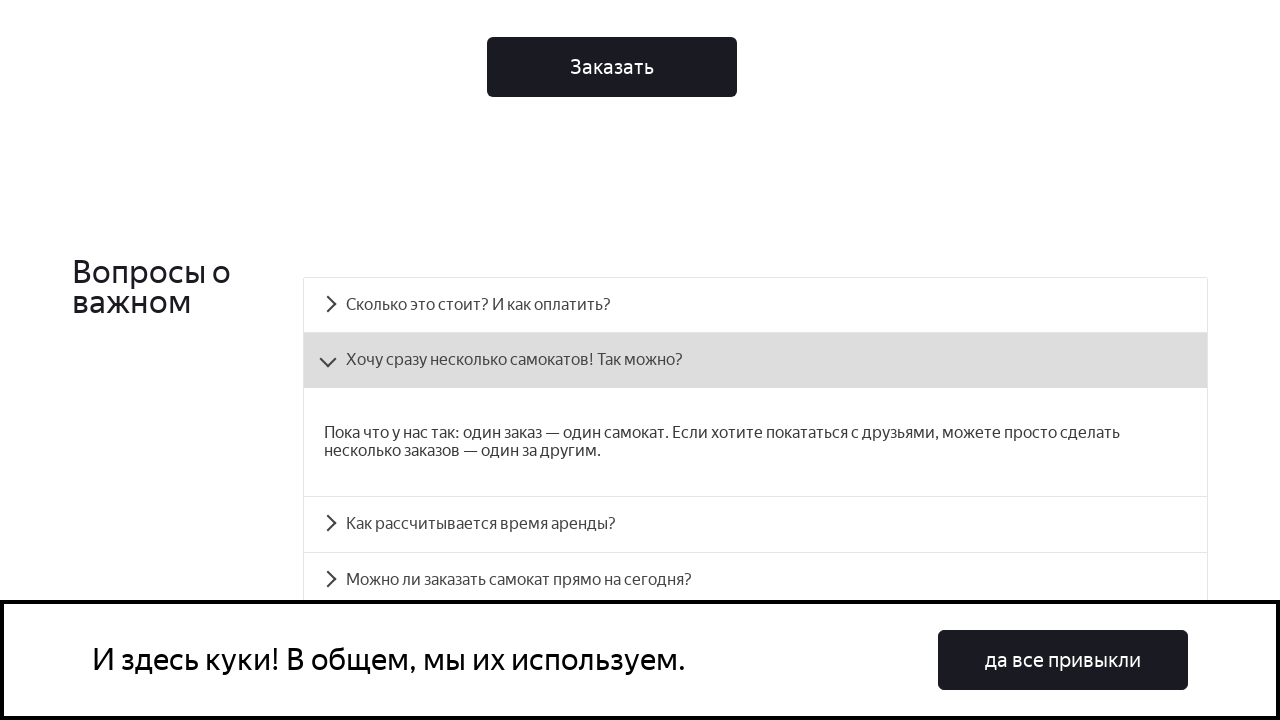

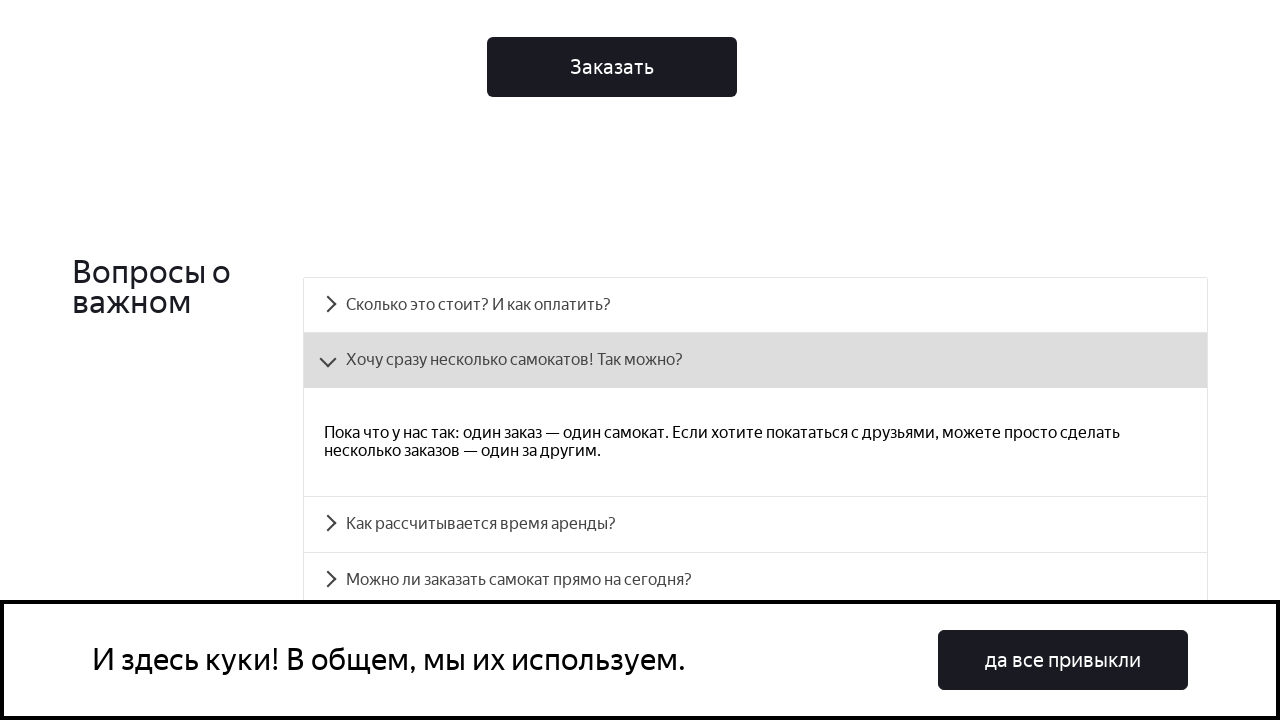